Tests flight booking form by selecting departure and arrival cities from dropdown menus using parent-child XPath relationships

Starting URL: https://rahulshettyacademy.com/dropdownsPractise/

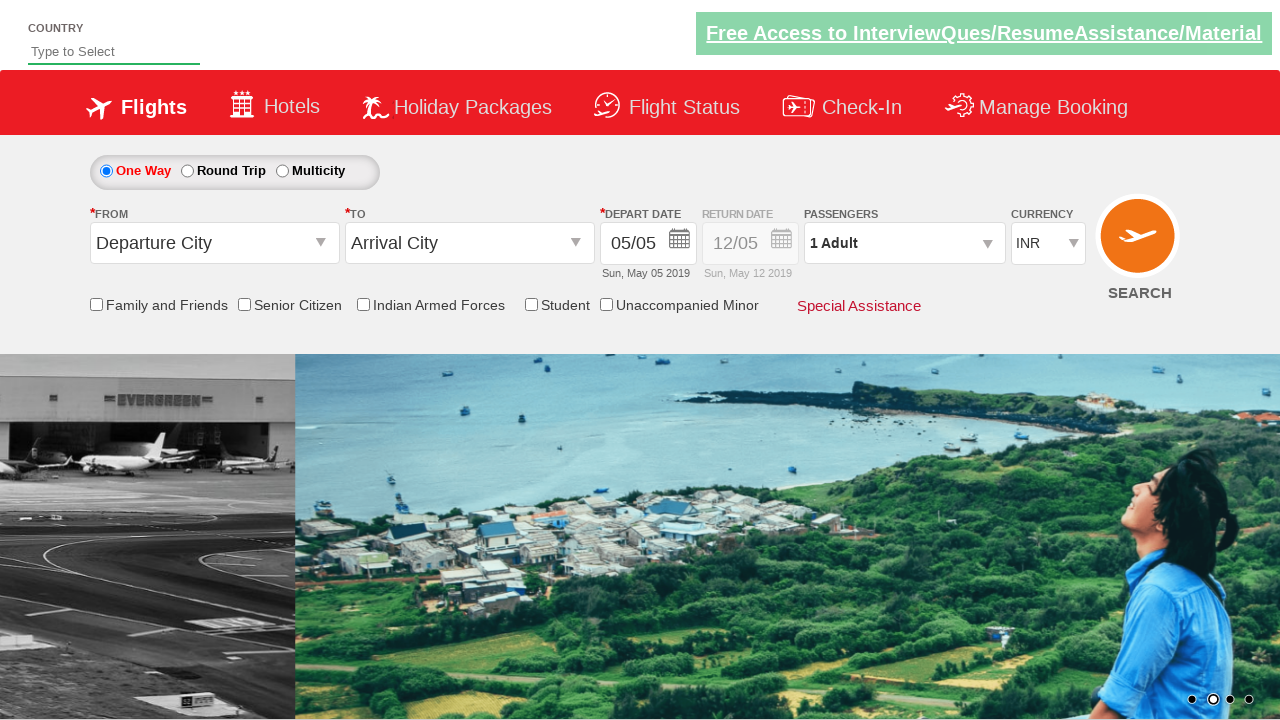

Clicked on origin station dropdown to open it at (214, 243) on #ctl00_mainContent_ddl_originStation1_CTXT
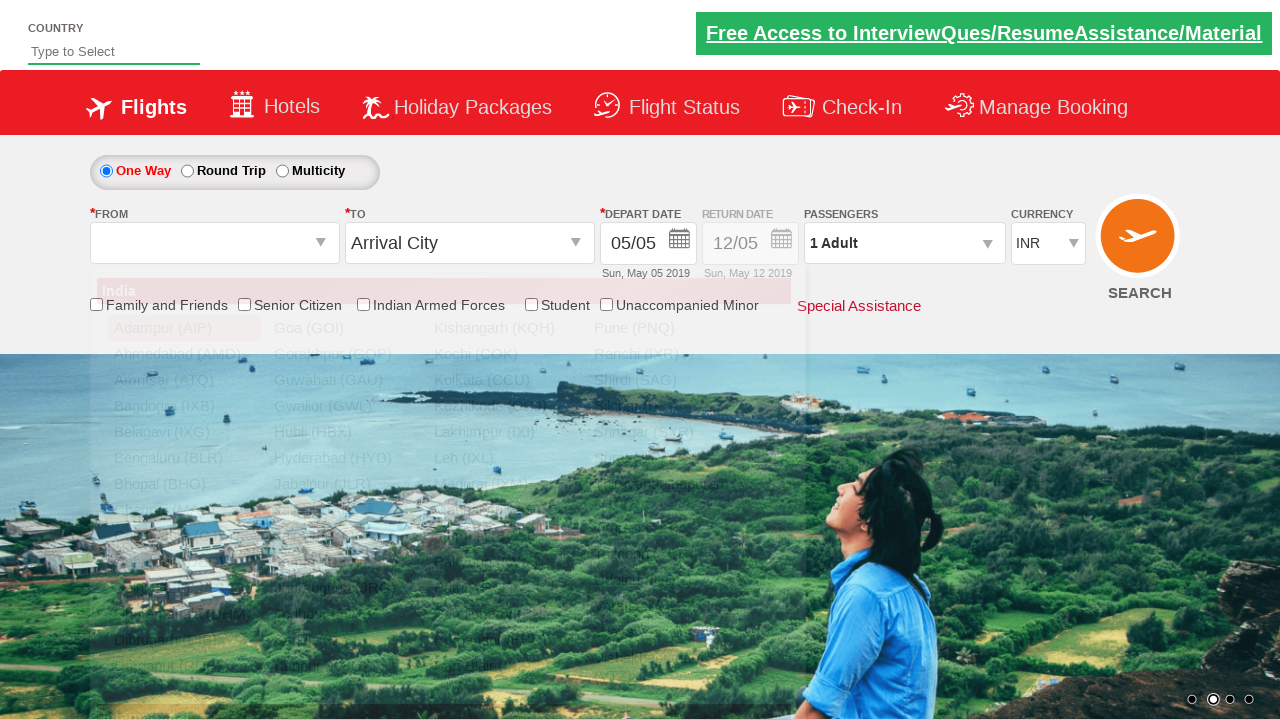

Selected departure city Pune (PNQ) from origin dropdown using parent-child XPath at (664, 328) on xpath=//div[@id='glsctl00_mainContent_ddl_originStation1_CTNR'] //a[@value='PNQ'
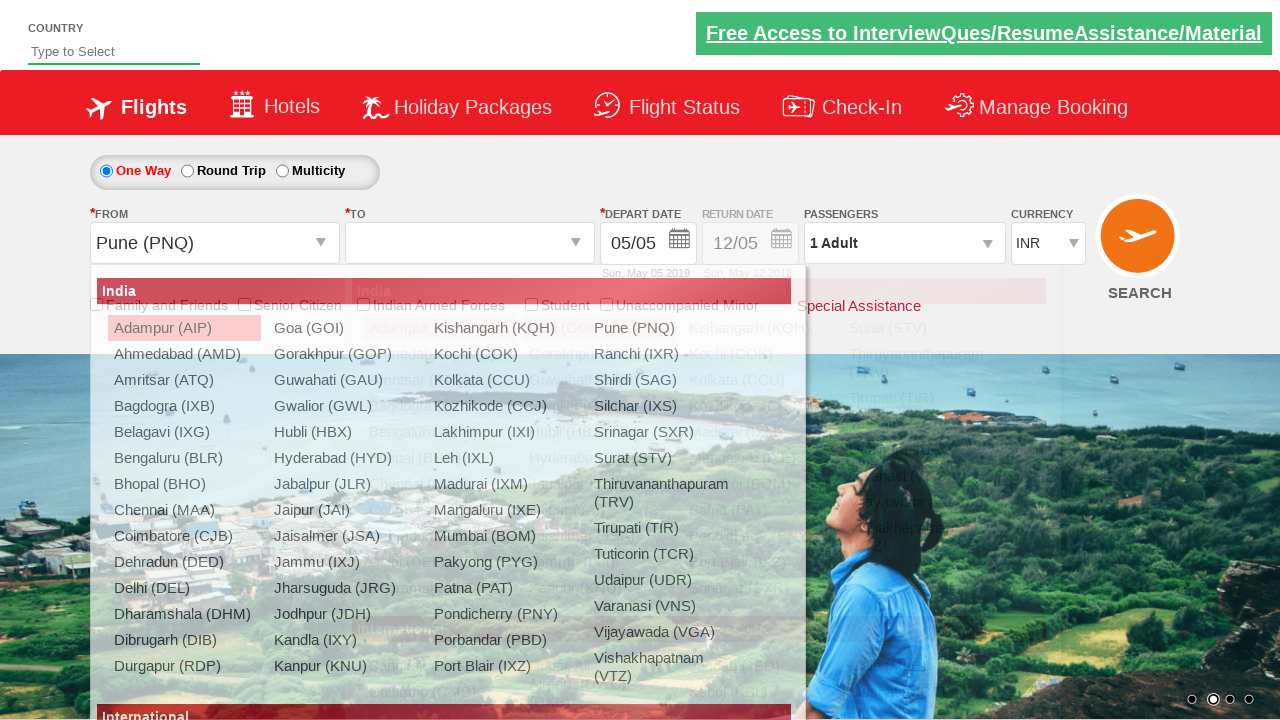

Waited for dropdown animation to complete
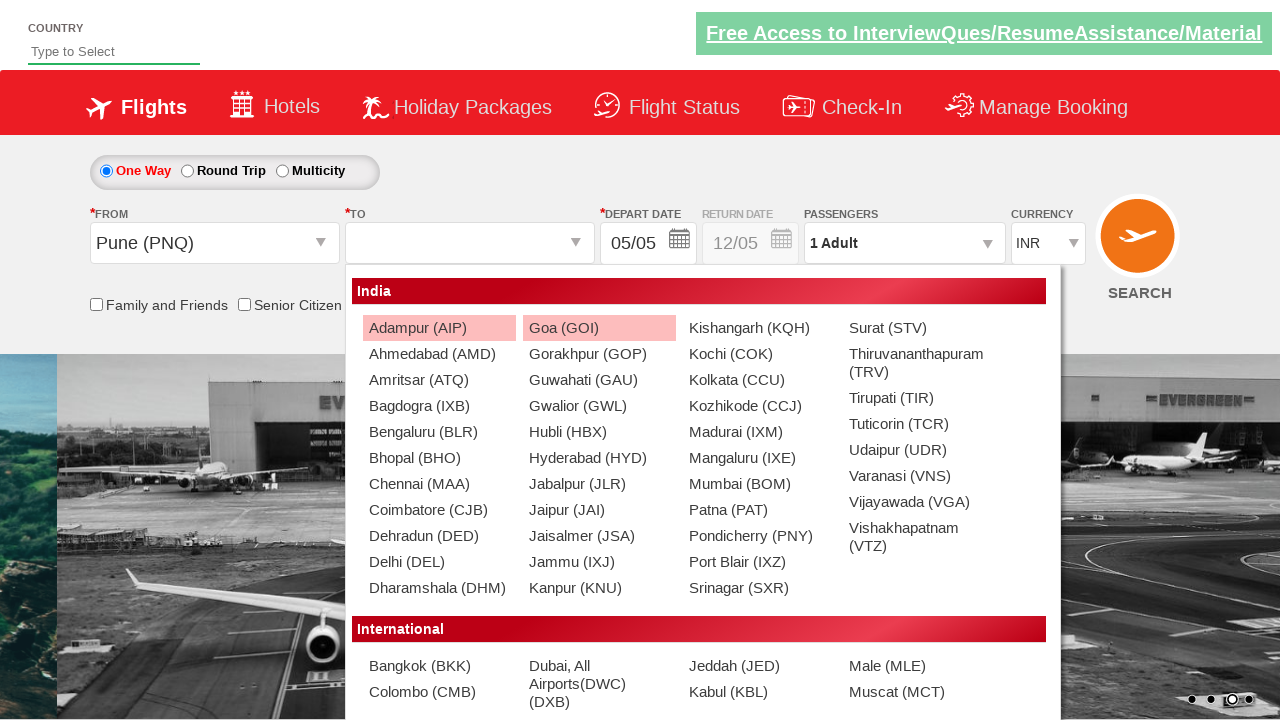

Selected arrival city Mumbai (BOM) from destination dropdown using parent-child XPath at (759, 484) on xpath=//div[@id='glsctl00_mainContent_ddl_destinationStation1_CTNR'] //a[@value=
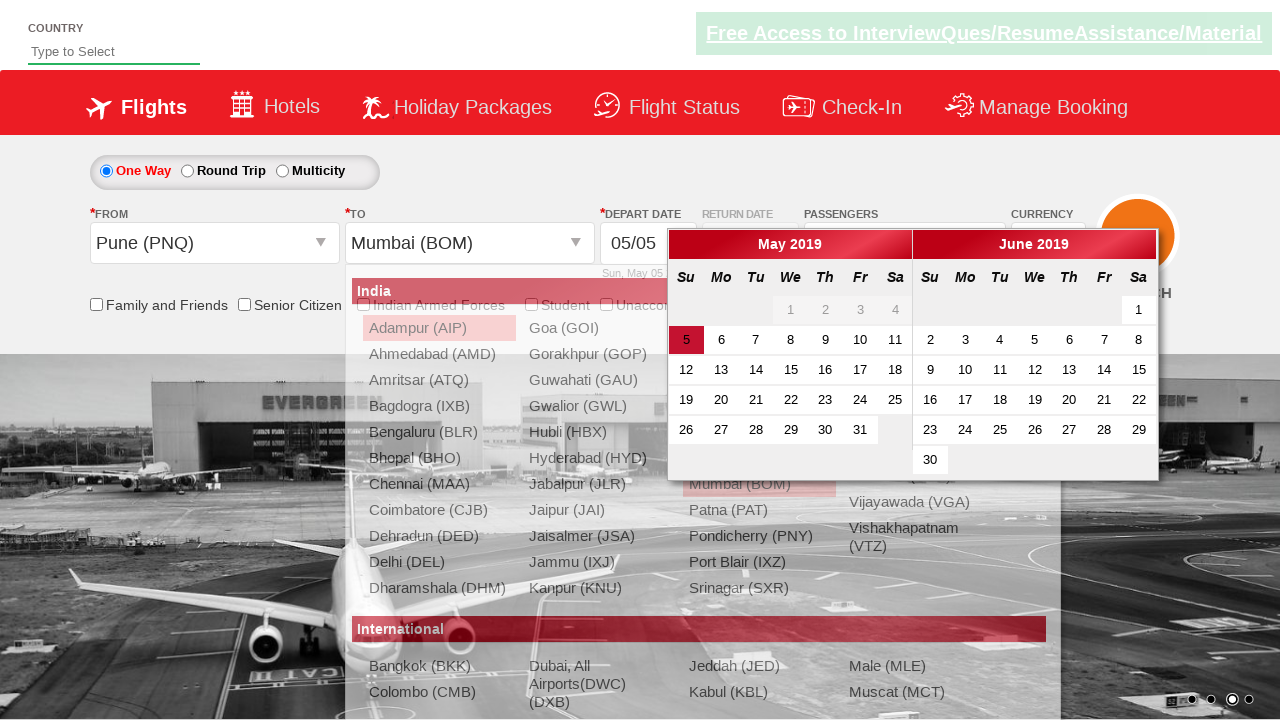

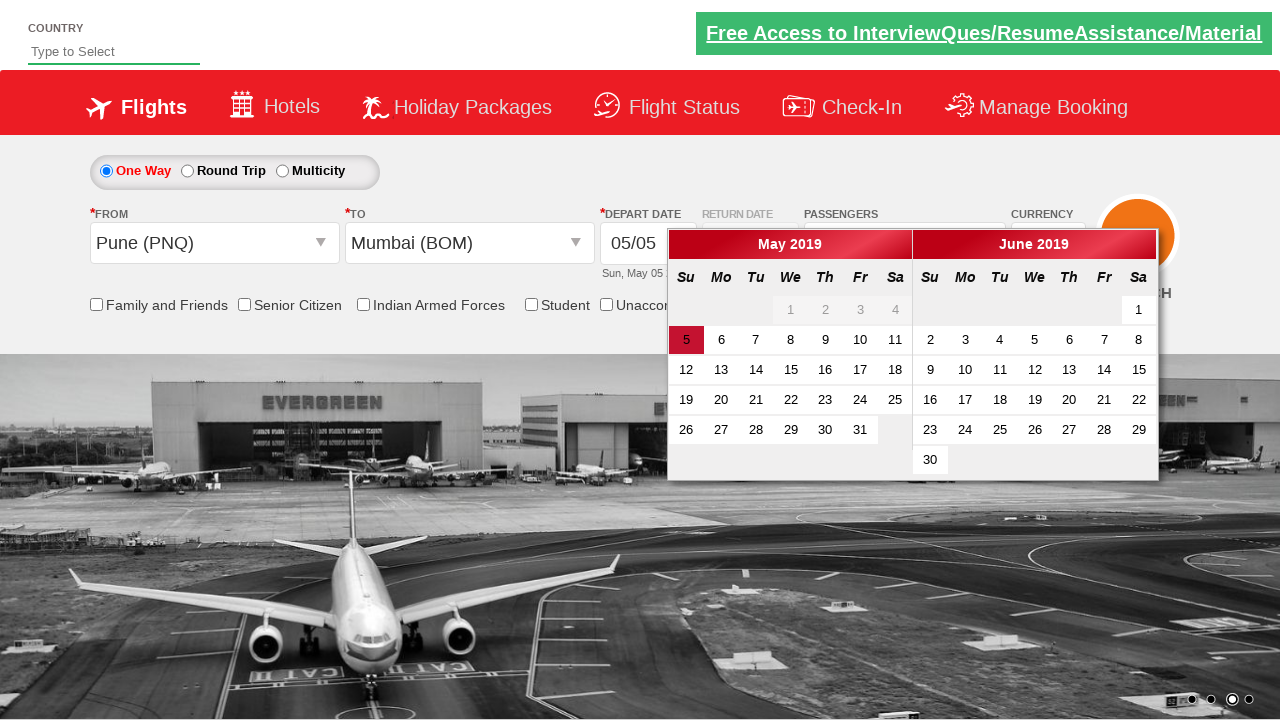